Tests dismissing a JavaScript confirm dialog by clicking Cancel

Starting URL: https://the-internet.herokuapp.com/

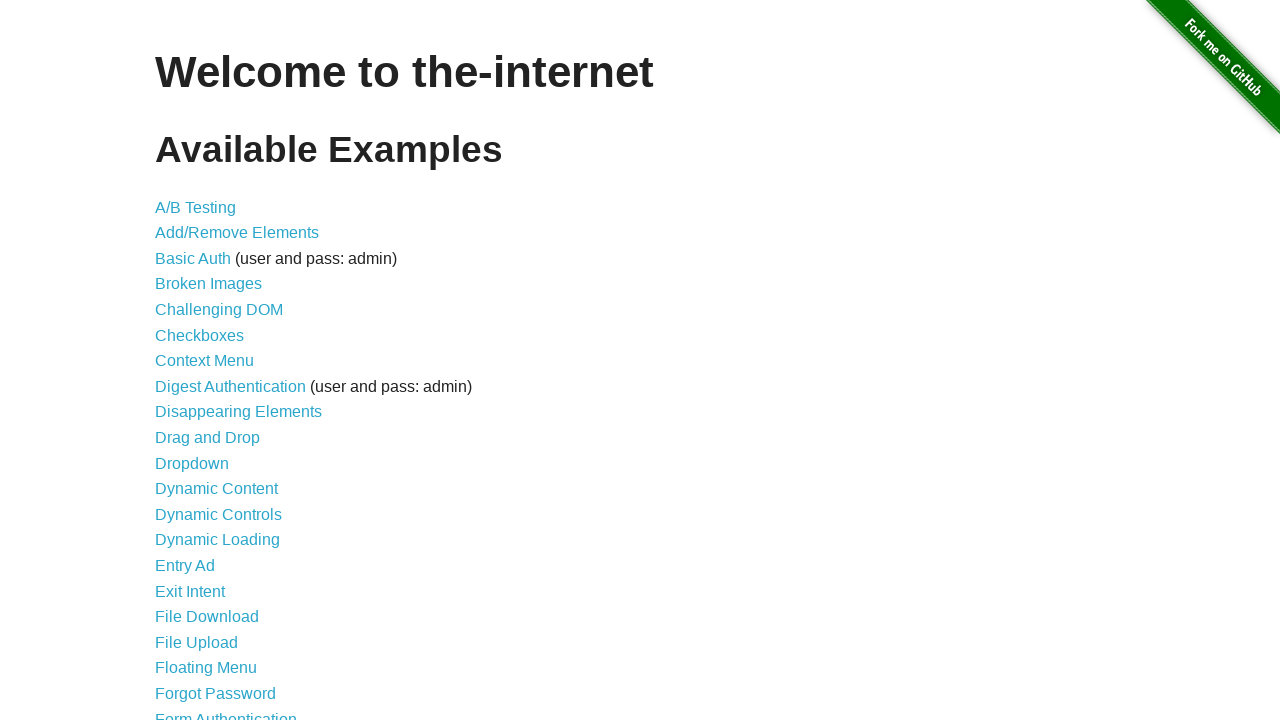

Clicked JavaScript Alerts link at (214, 361) on a[href='/javascript_alerts']
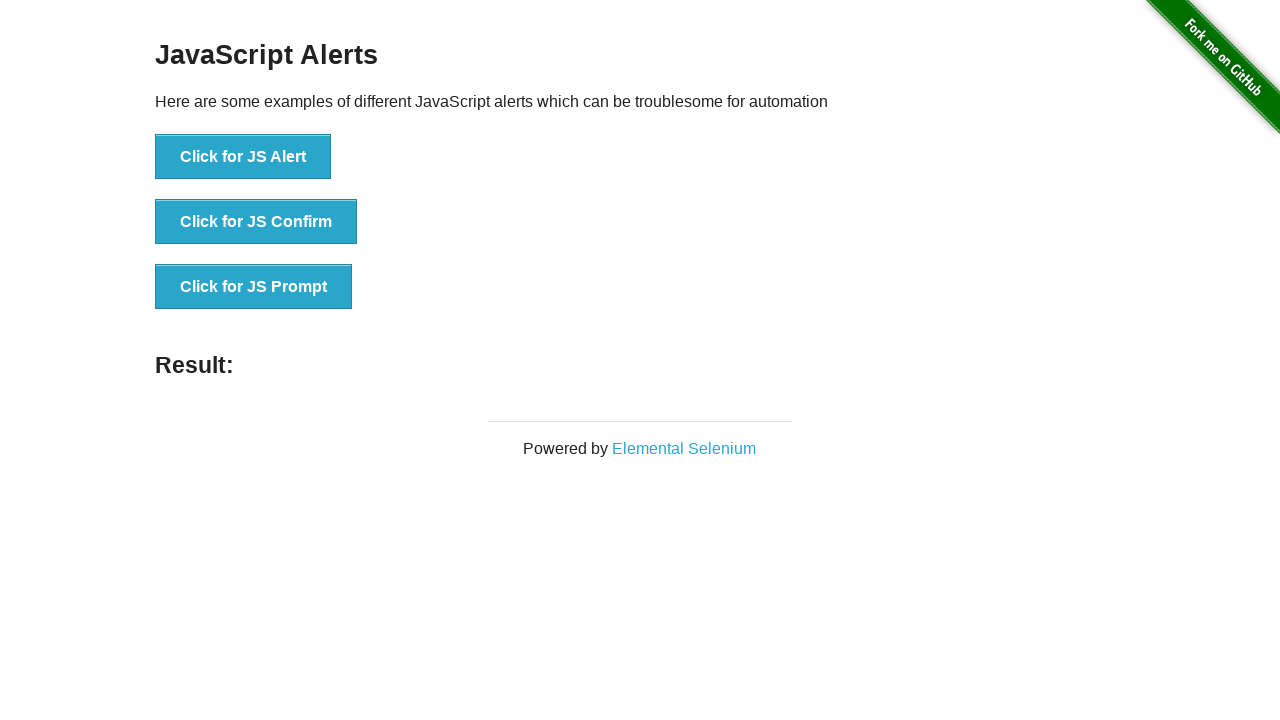

Set up dialog handler to dismiss confirm dialog
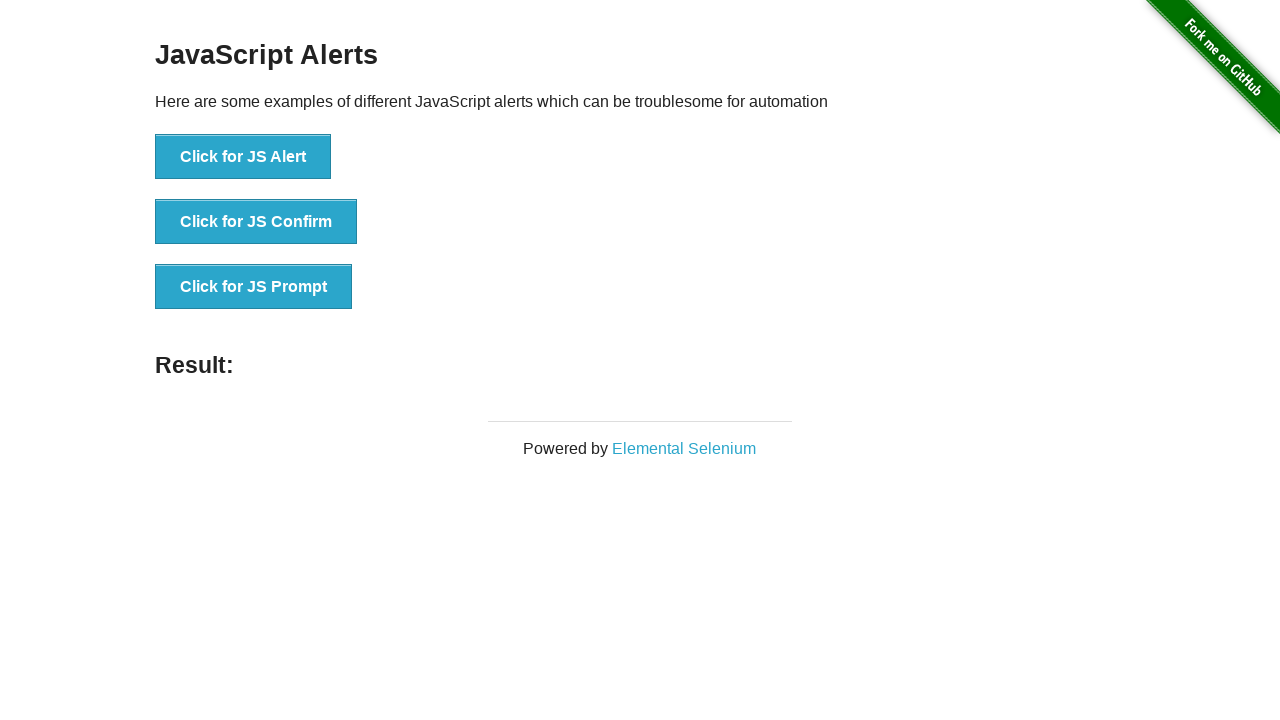

Clicked the JS Confirm button at (256, 222) on button[onclick='jsConfirm()']
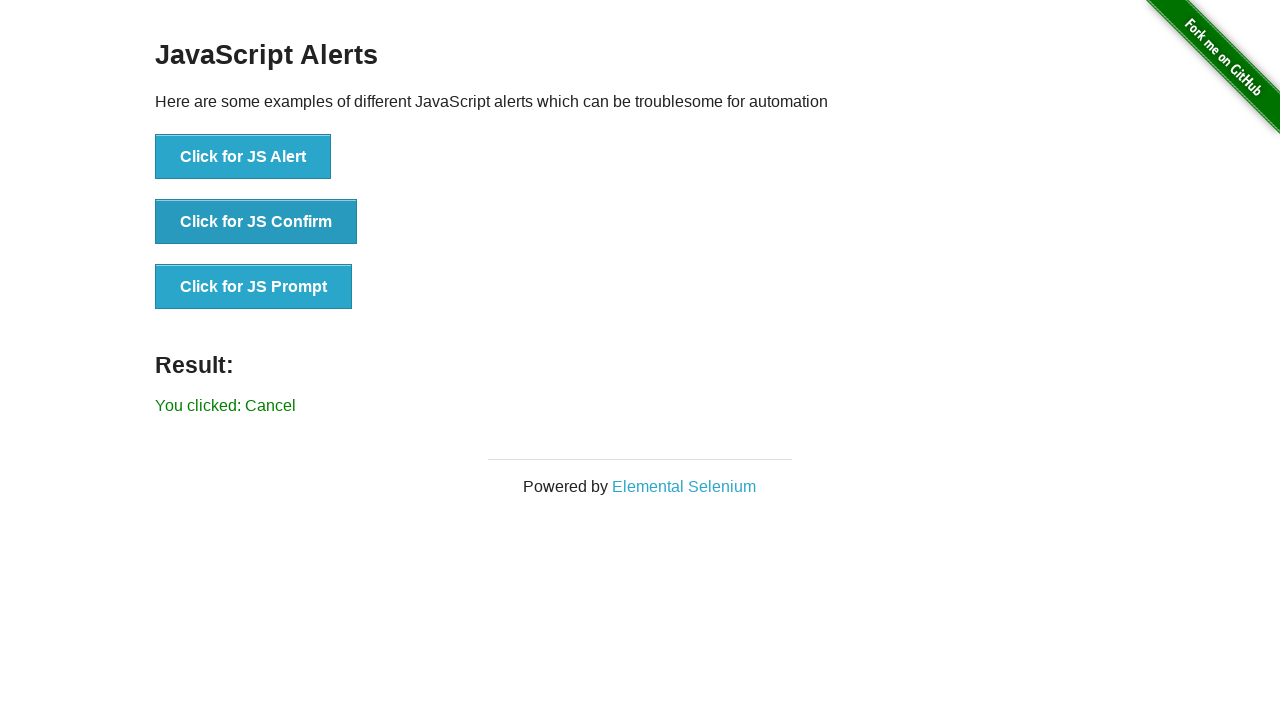

Waited for result message to appear after dismissing confirm dialog
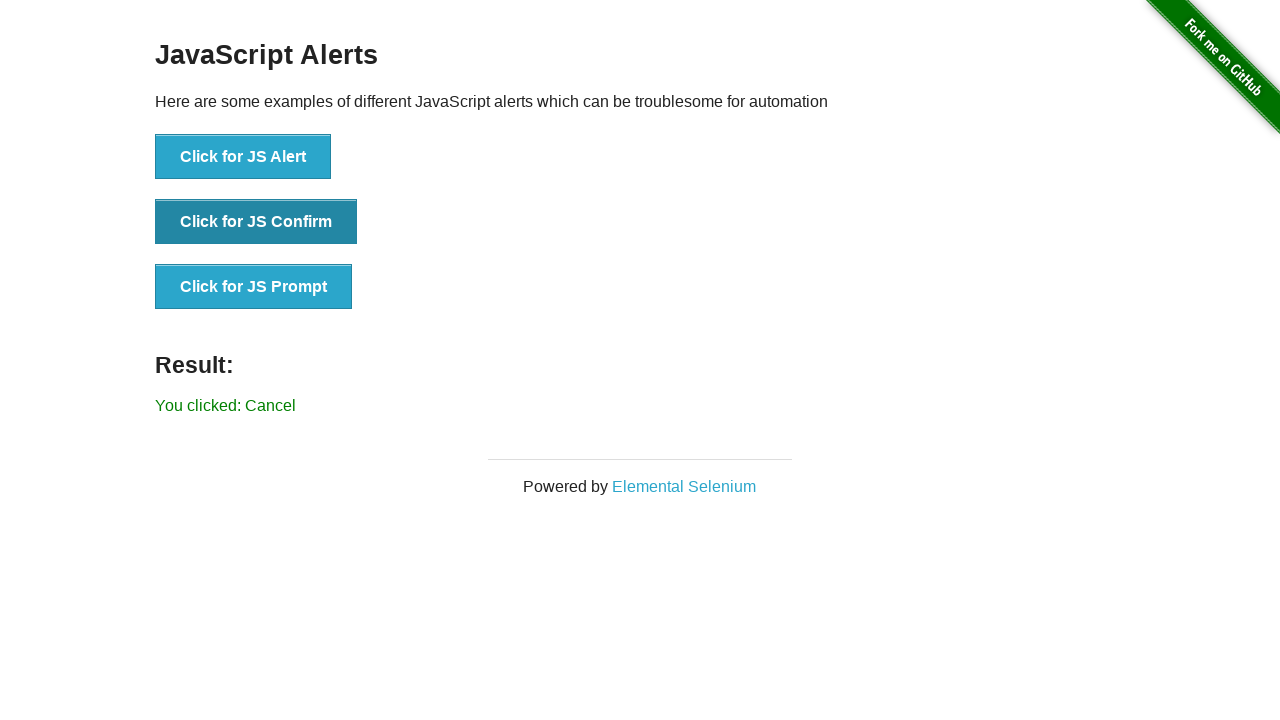

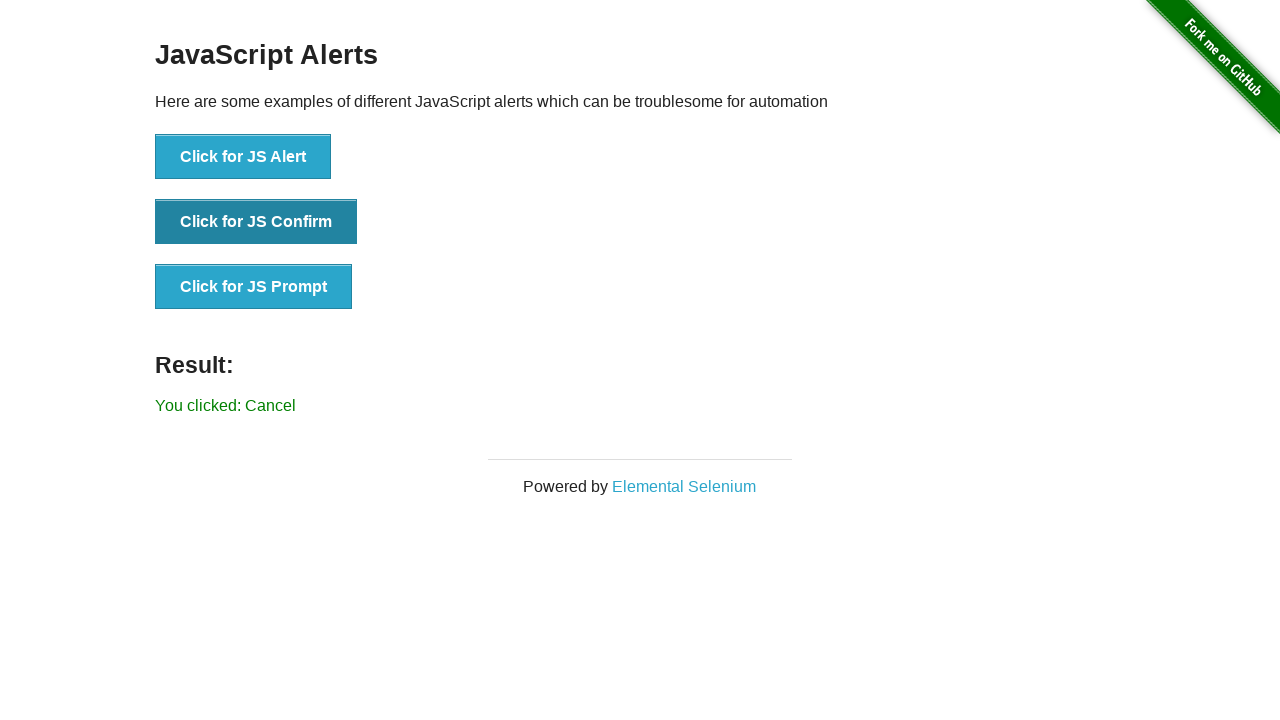